Basic browser automation test that navigates to Rahul Shetty Academy website and verifies the page loads by checking the title and URL.

Starting URL: https://rahulshettyacademy.com

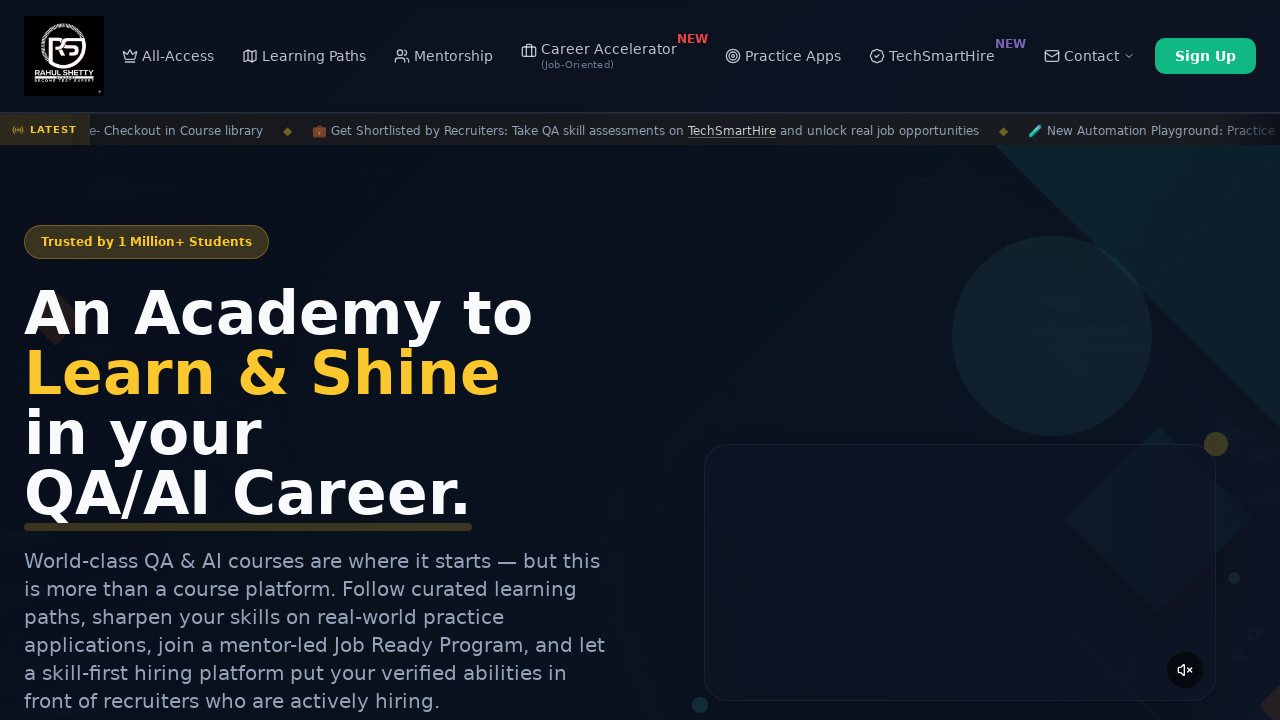

Page DOM content loaded
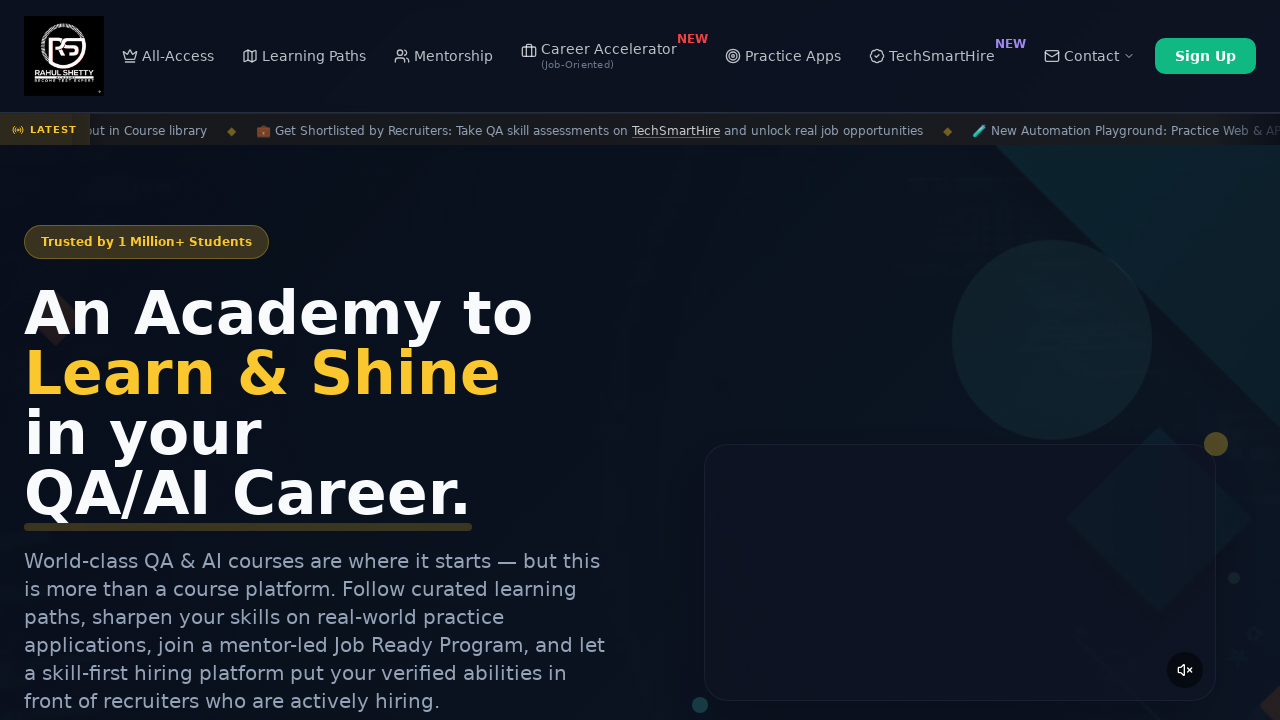

Retrieved page title: Rahul Shetty Academy | QA Automation, Playwright, AI Testing & Online Training
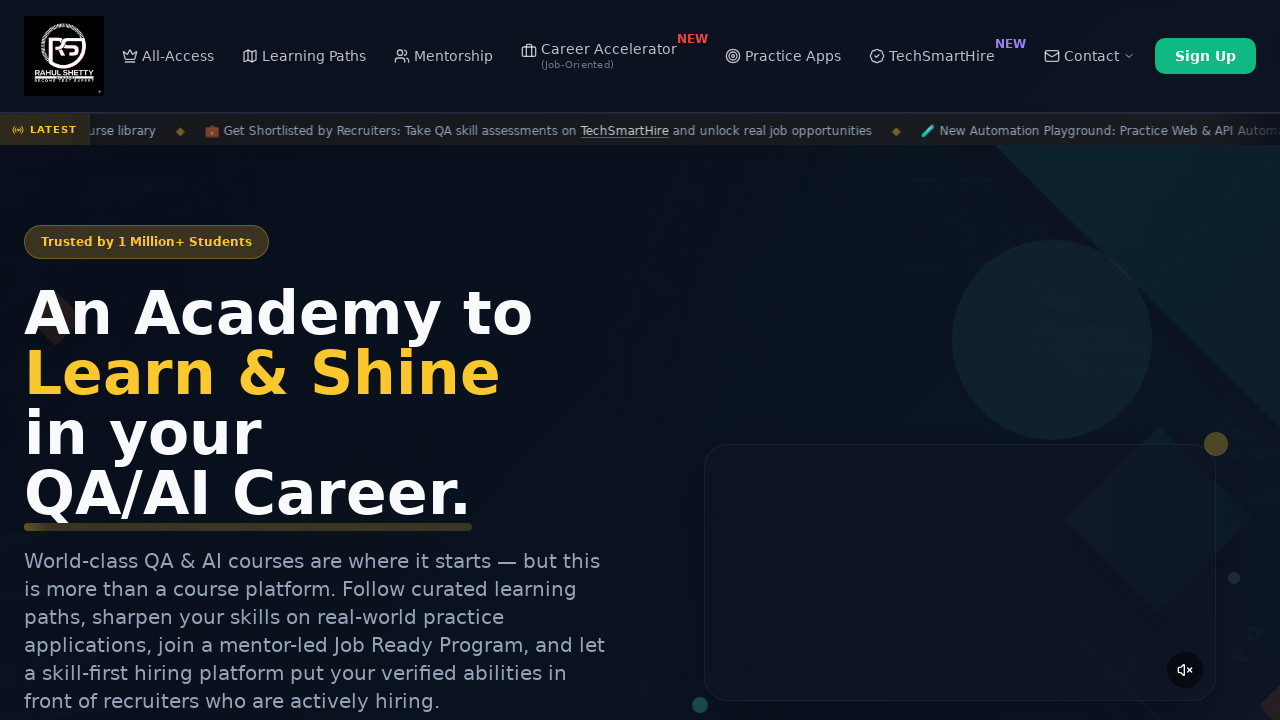

Retrieved current URL: https://rahulshettyacademy.com/
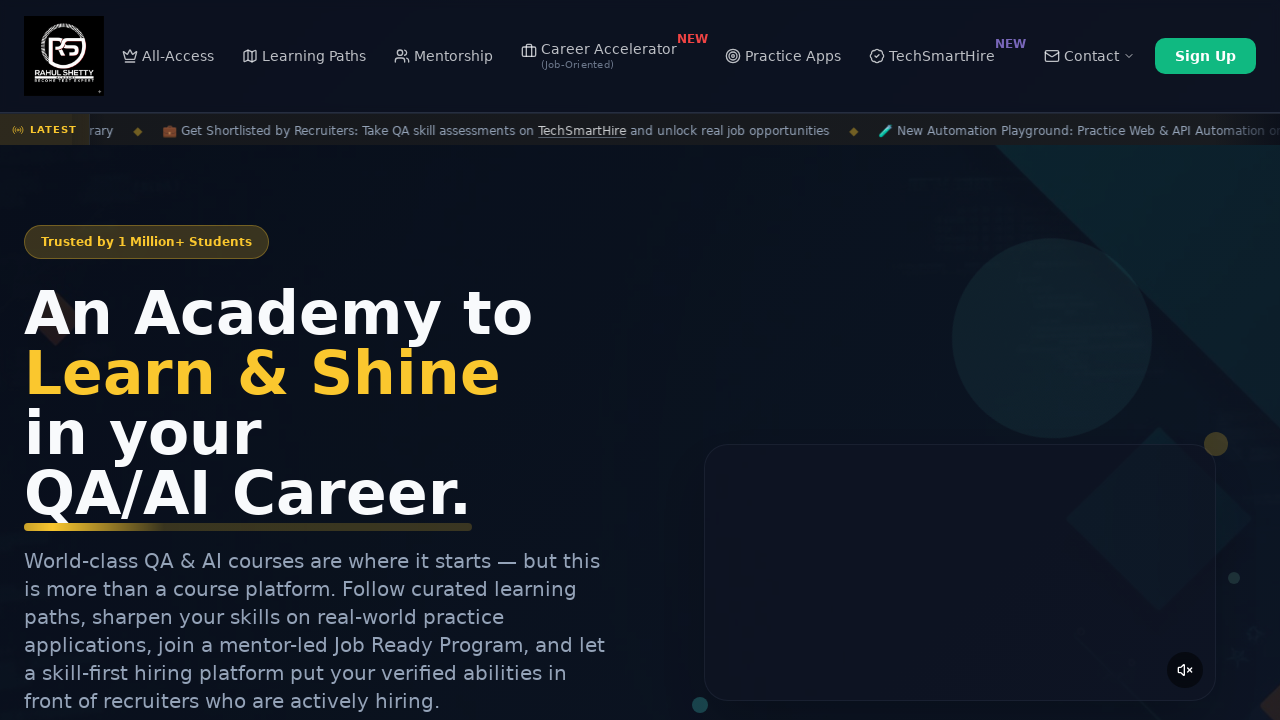

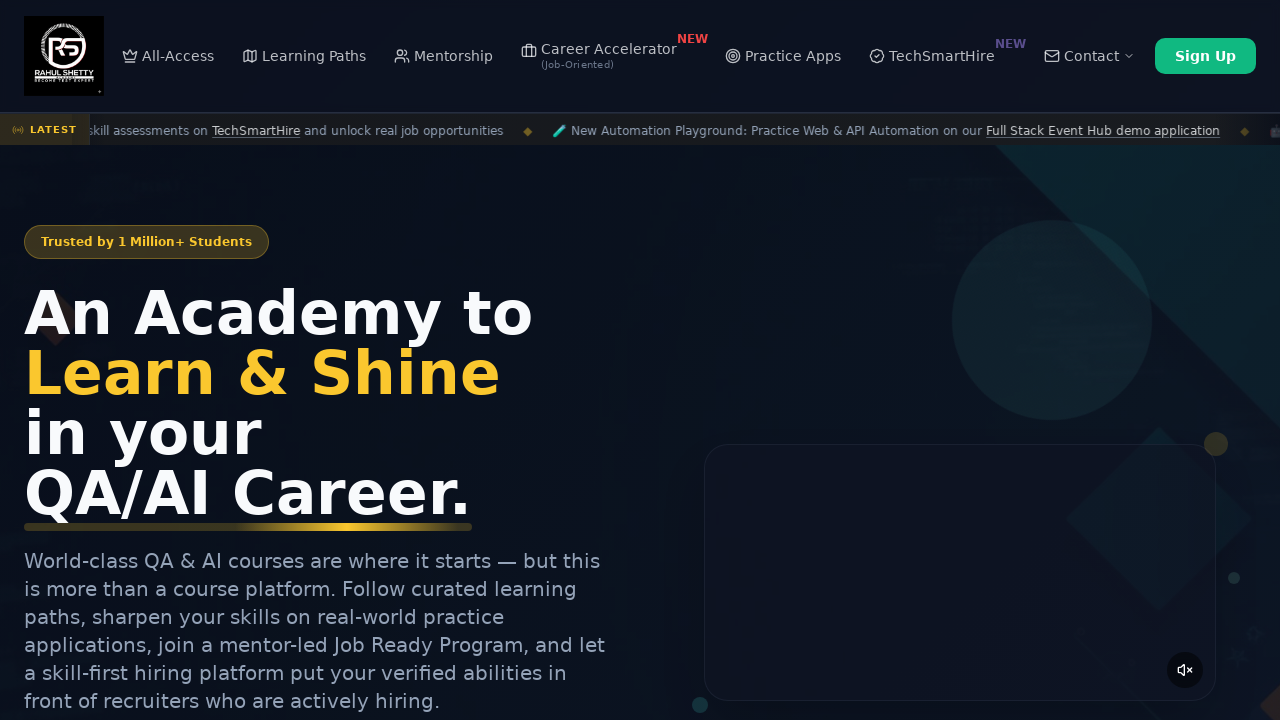